Tests interacting with an iframe by clicking on a mentorship link

Starting URL: https://rahulshettyacademy.com/AutomationPractice/

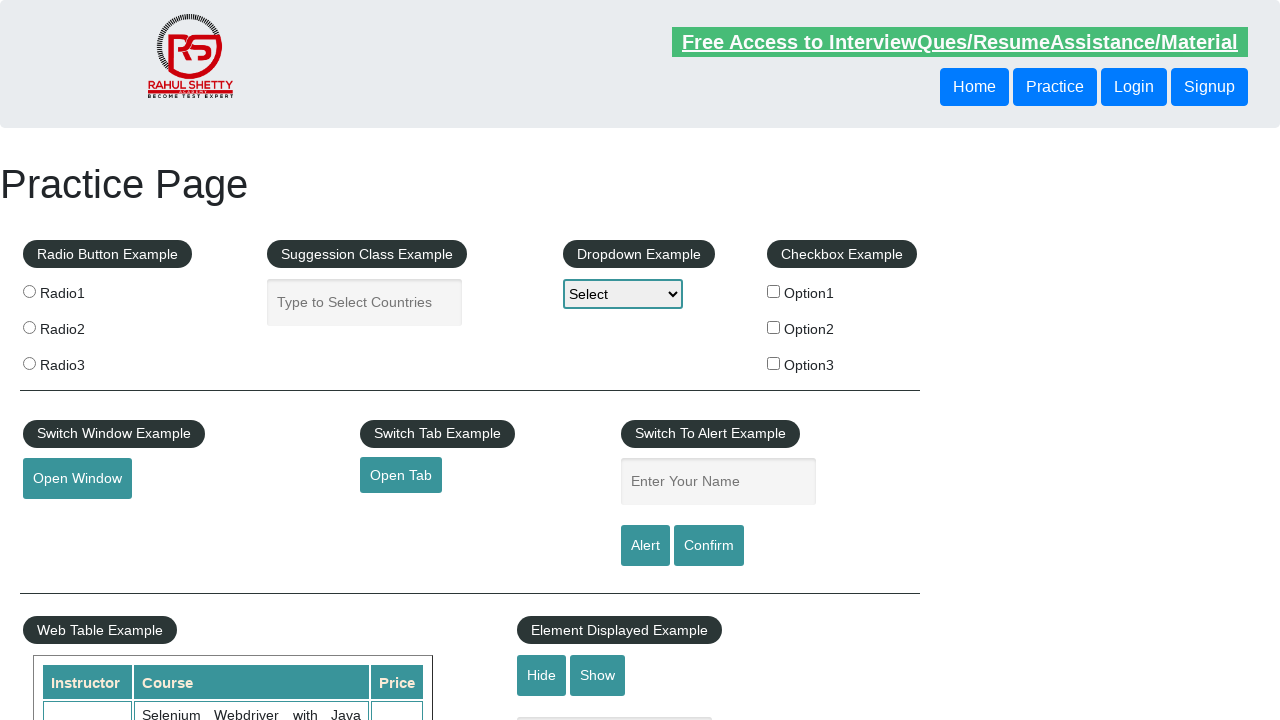

Waited for iframe with id 'courses-iframe' to load
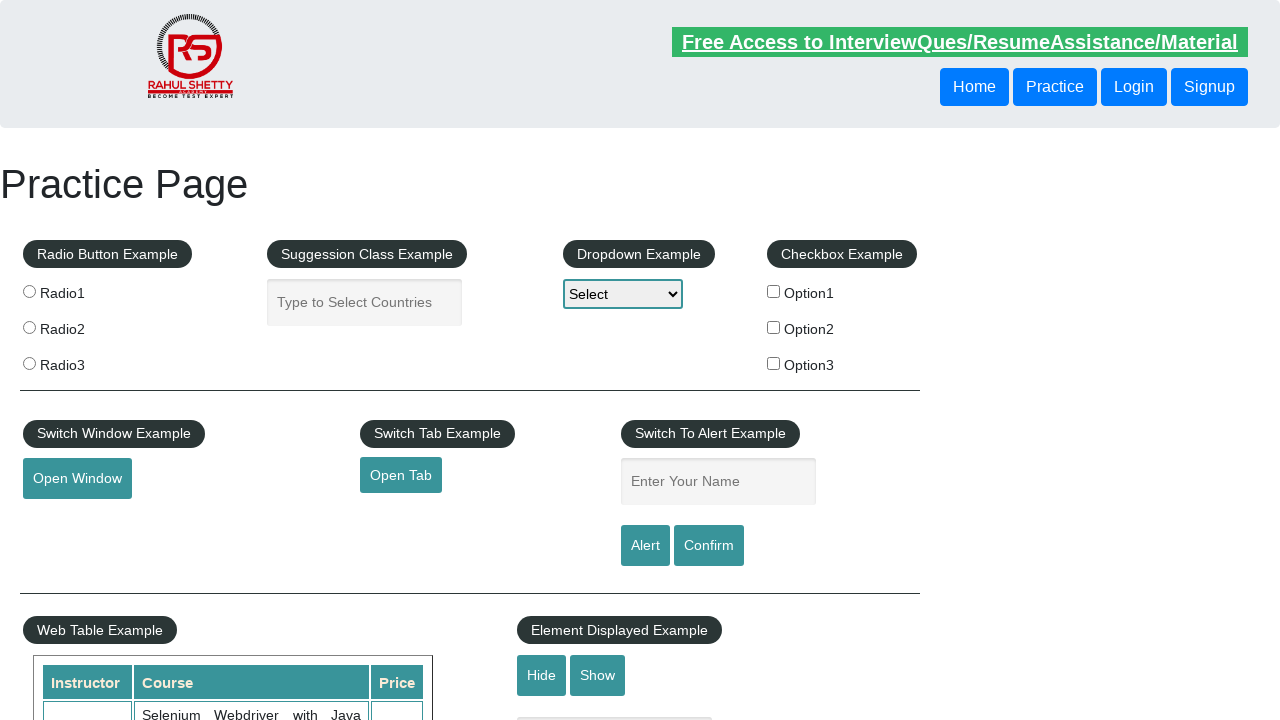

Located iframe element with id 'courses-iframe'
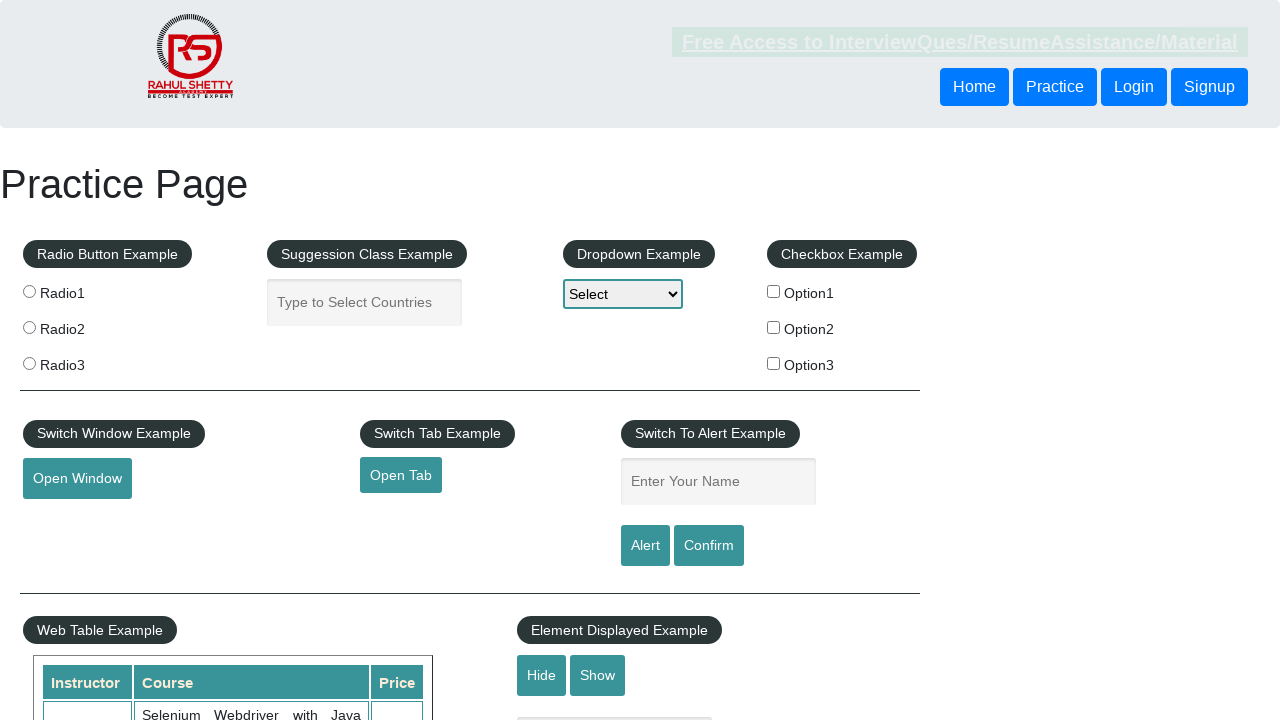

Clicked on mentorship link within iframe at (618, 360) on #courses-iframe >> internal:control=enter-frame >> a[href*='mentorship'] >> nth=
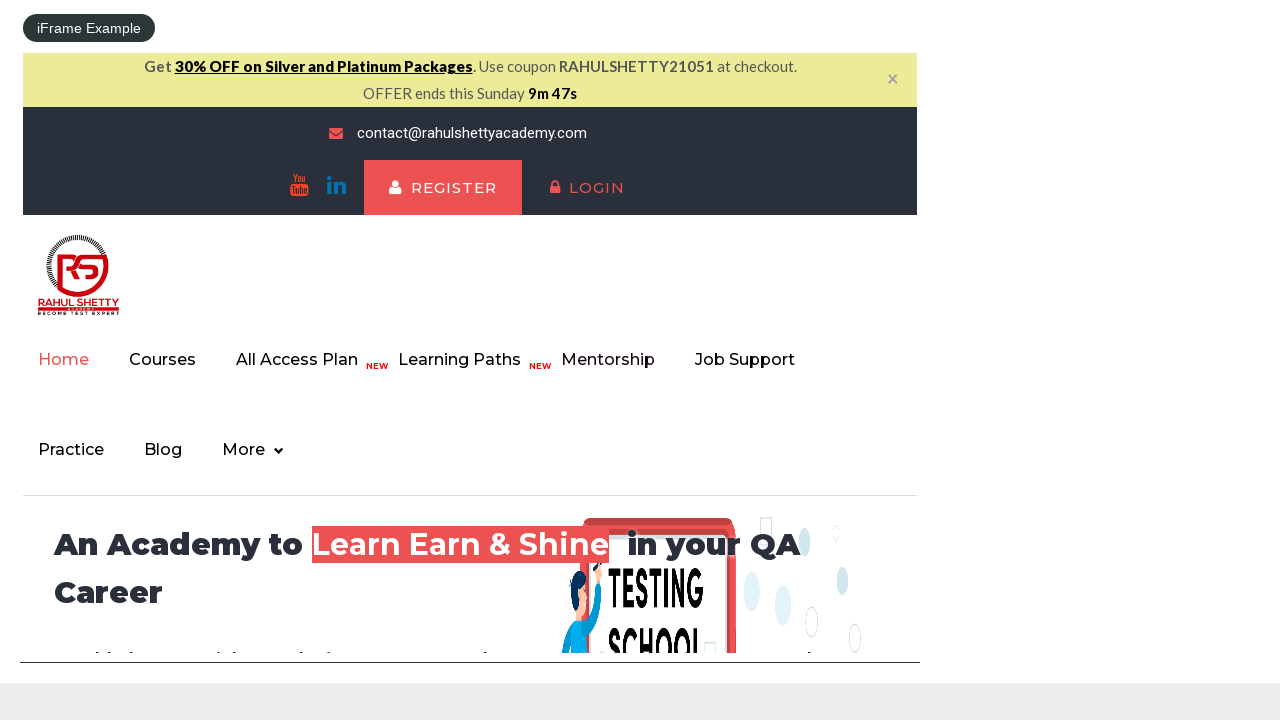

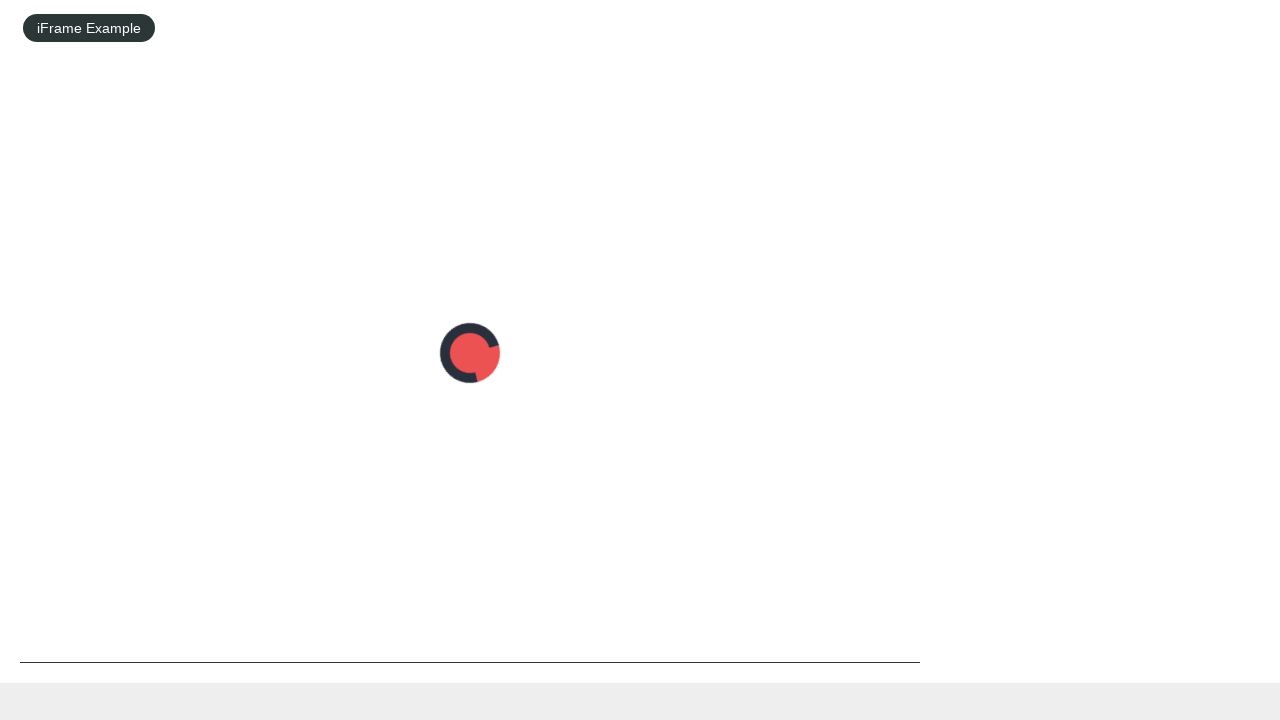